Tests frame handling by switching between multiple frames and nested frames on a demo page, filling text inputs in each frame to demonstrate frame navigation techniques.

Starting URL: https://ui.vision/demo/webtest/frames/

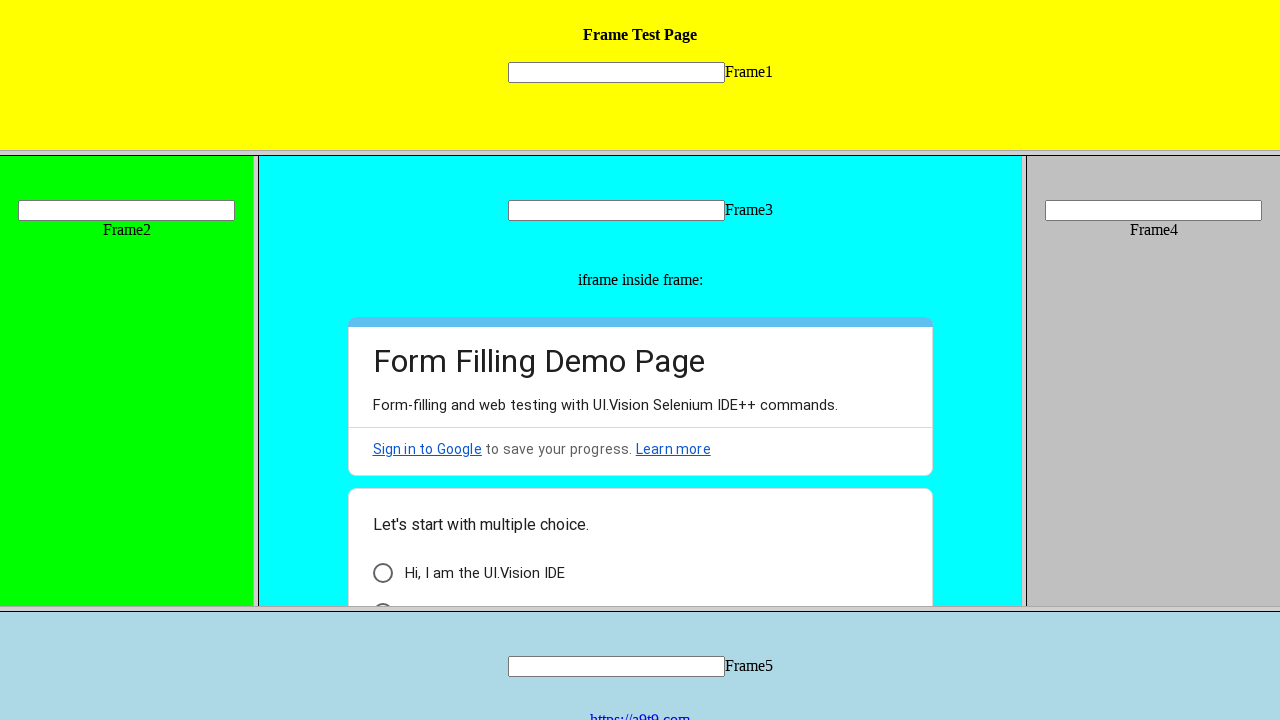

Located frame 1 element
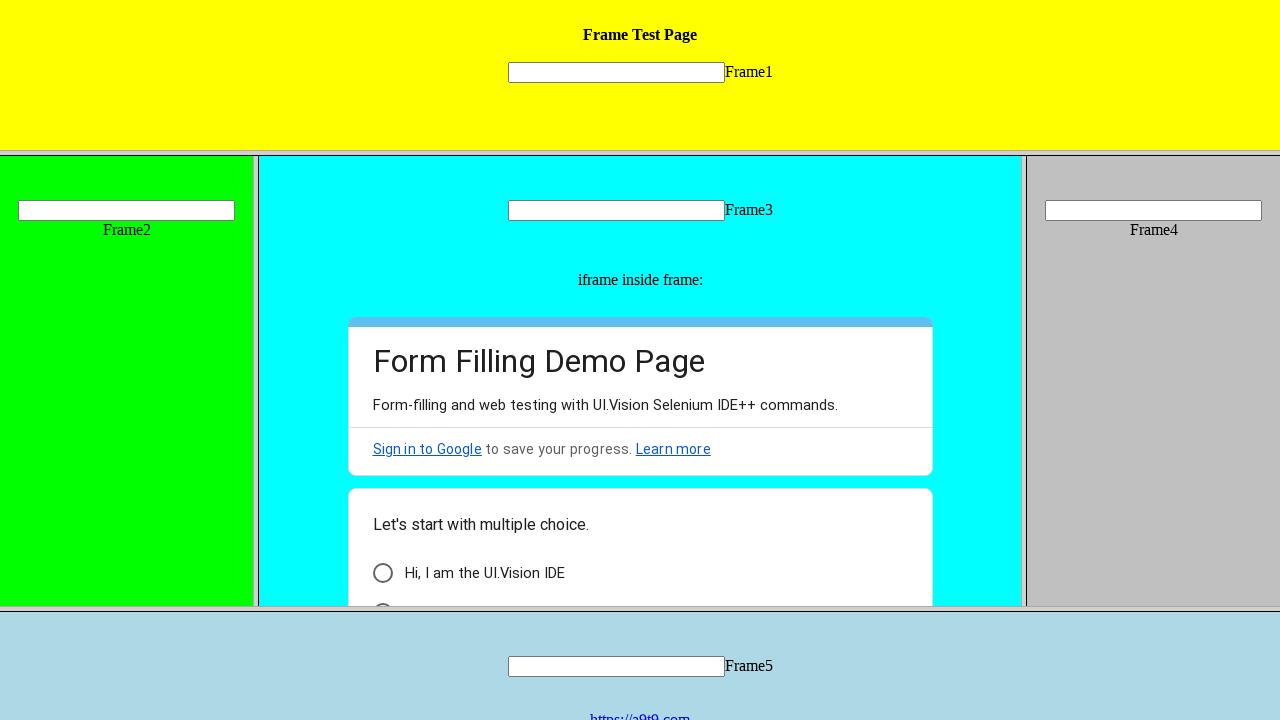

Filled text input in frame 1 with 'hello' on frame[src='frame_1.html'] >> internal:control=enter-frame >> input[name='mytext1
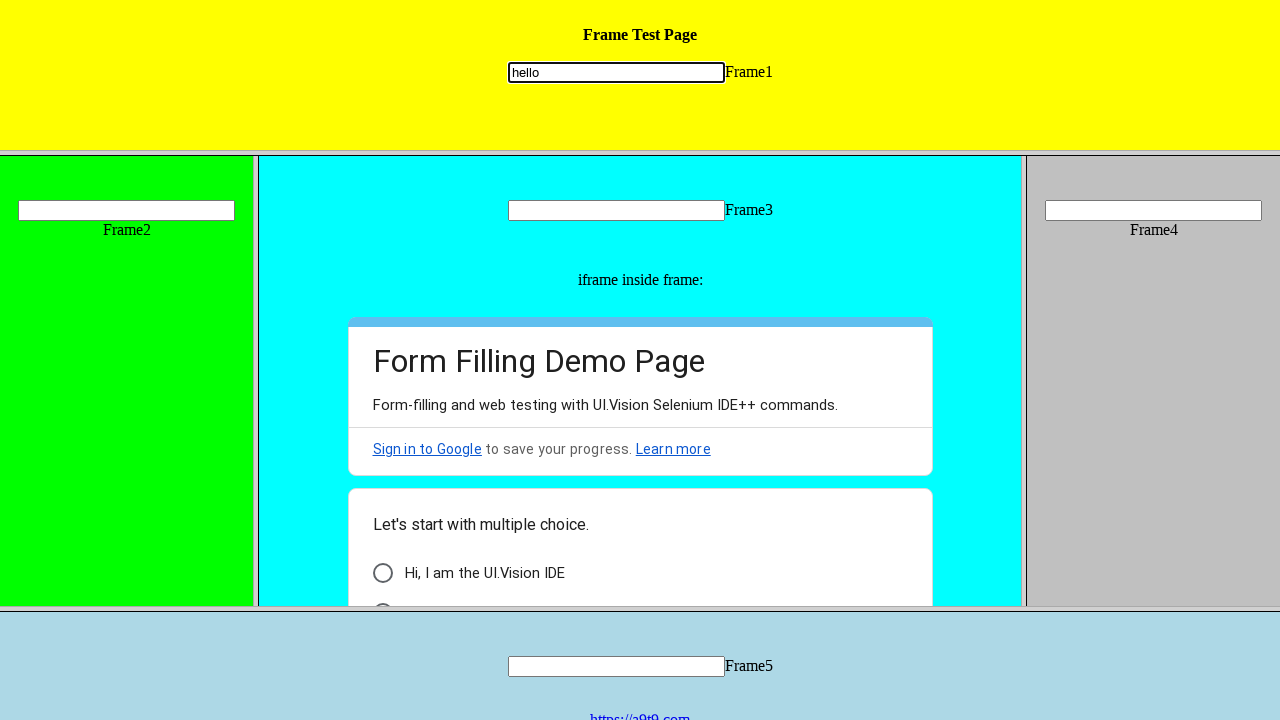

Located frame 2 element
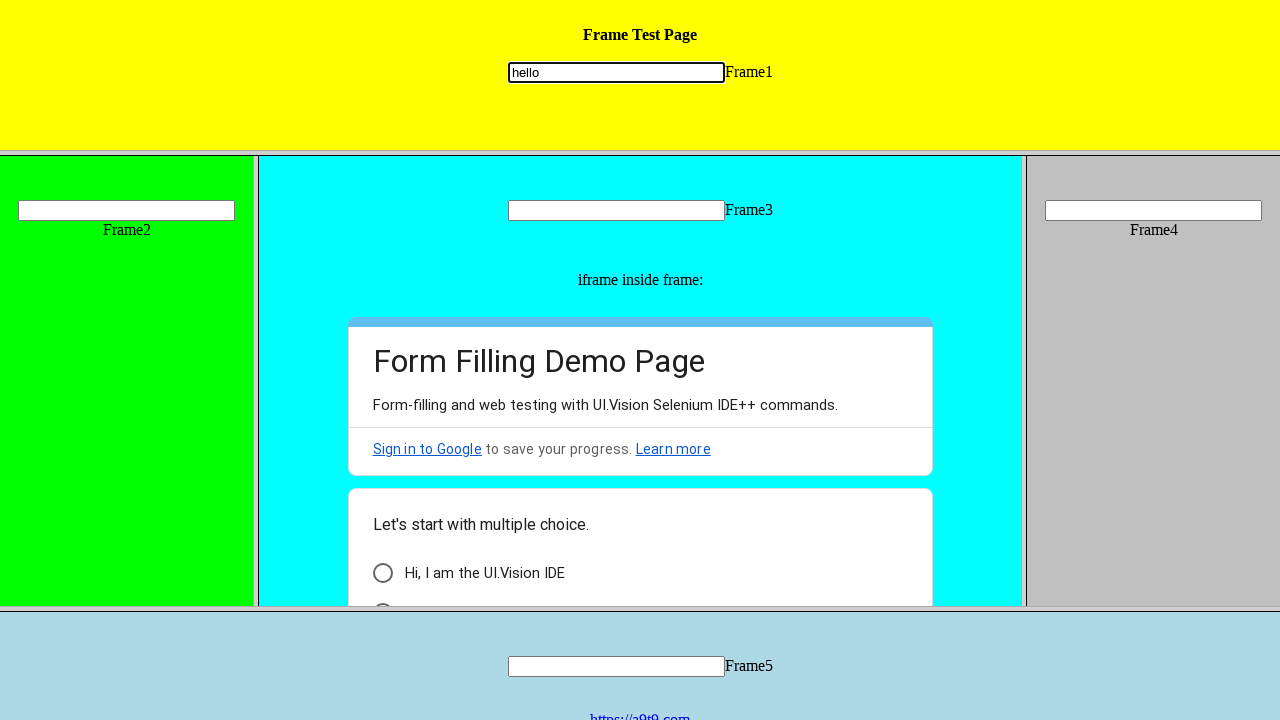

Filled text input in frame 2 with 'frame2' on frame[src='frame_2.html'] >> internal:control=enter-frame >> input[name='mytext2
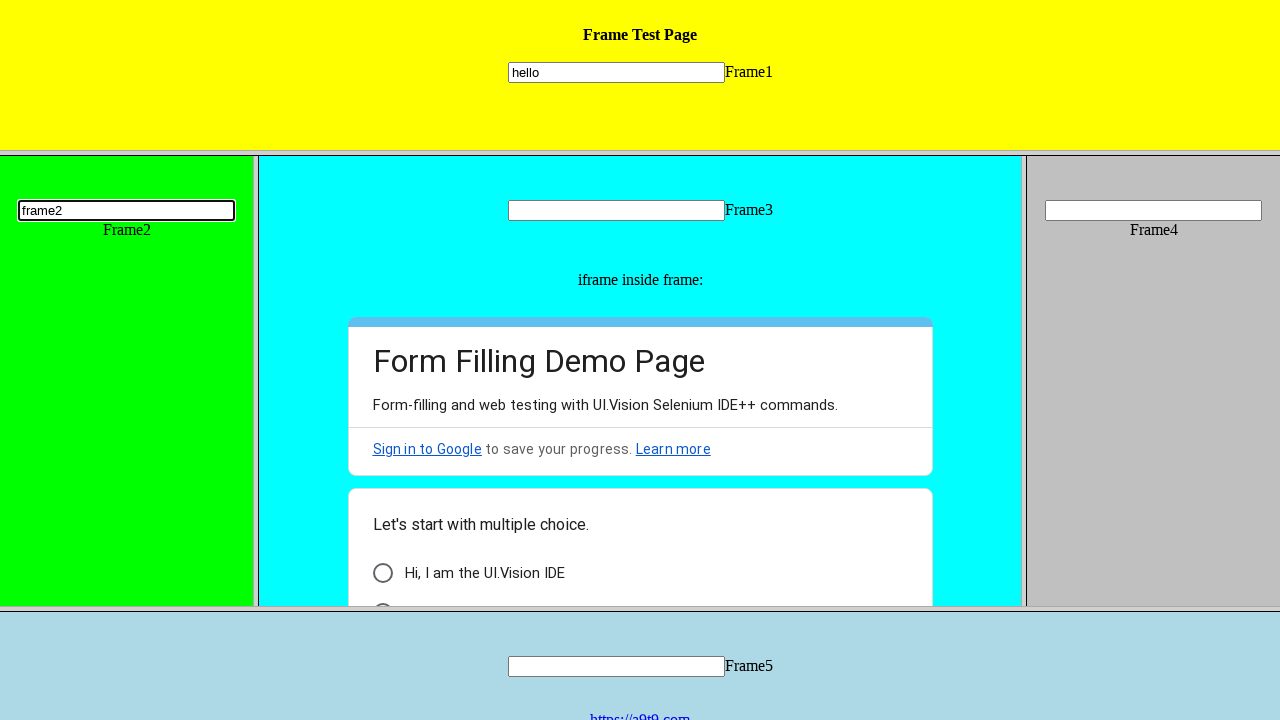

Located frame 3 element
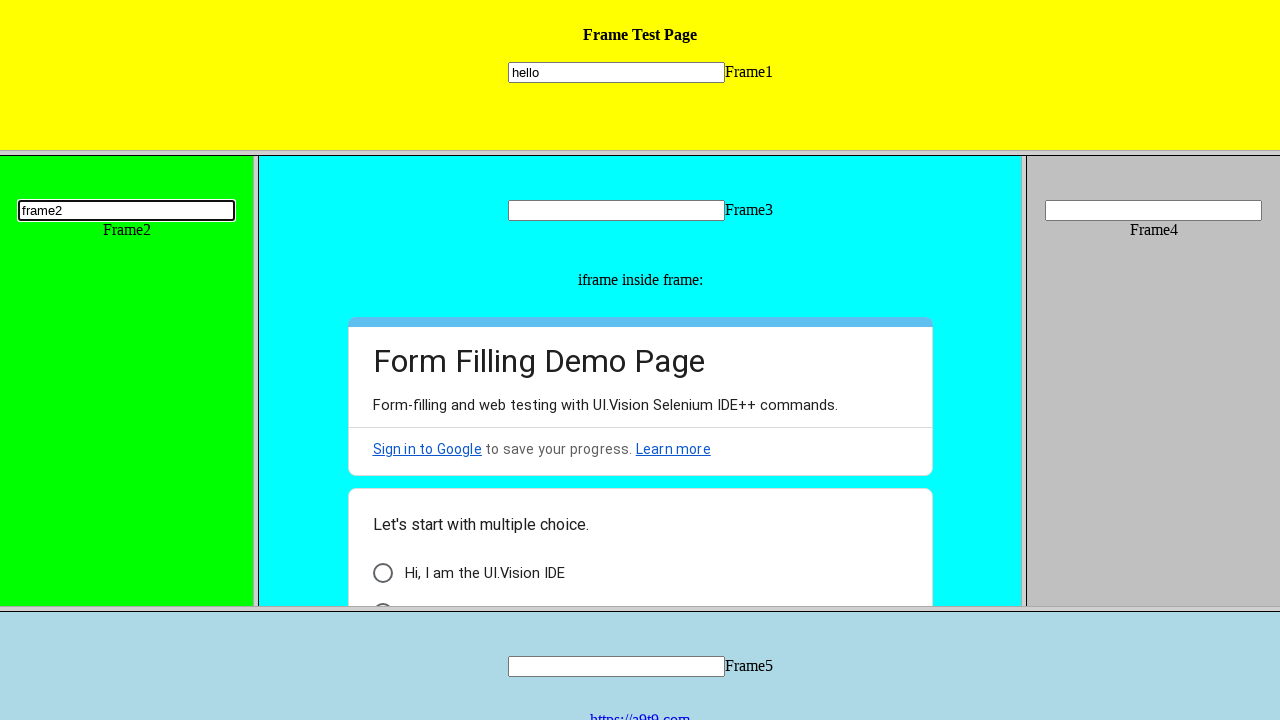

Filled text input in frame 3 with 'Frame 3' on frame[src='frame_3.html'] >> internal:control=enter-frame >> input[name='mytext3
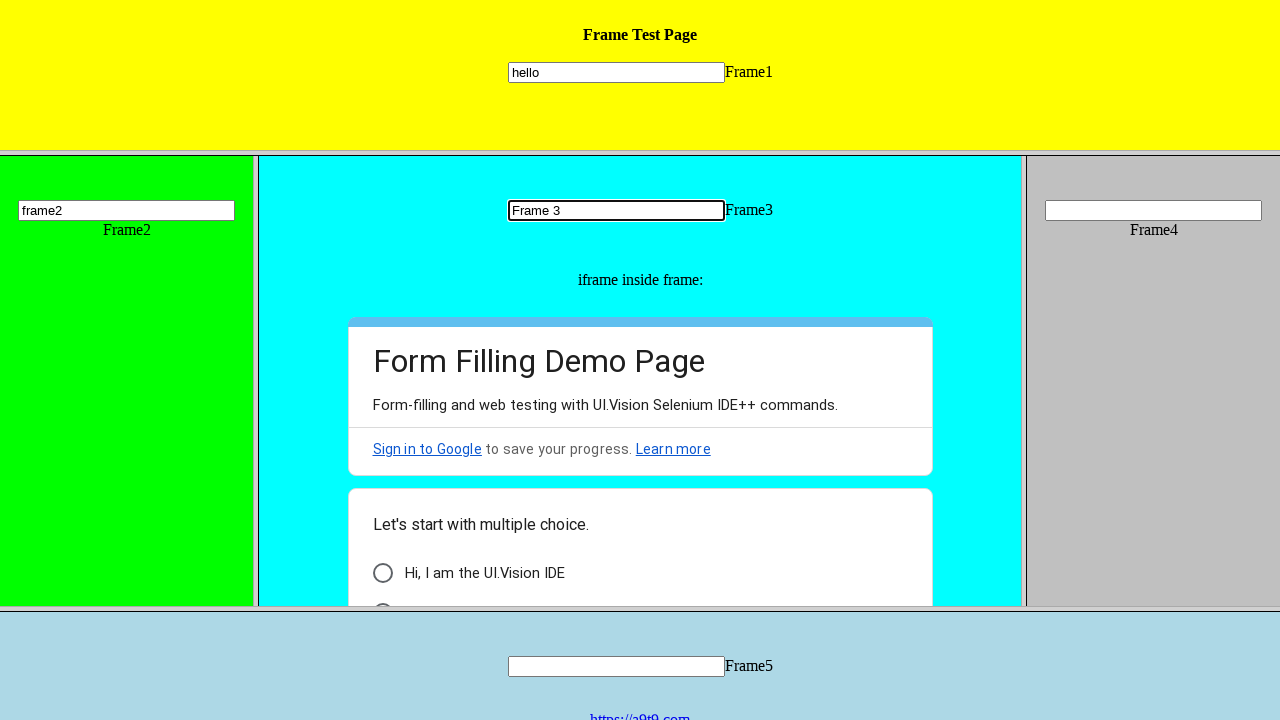

Clicked element in nested iframe within frame 3 at (382, 573) on frame[src='frame_3.html'] >> internal:control=enter-frame >> iframe >> nth=0 >> 
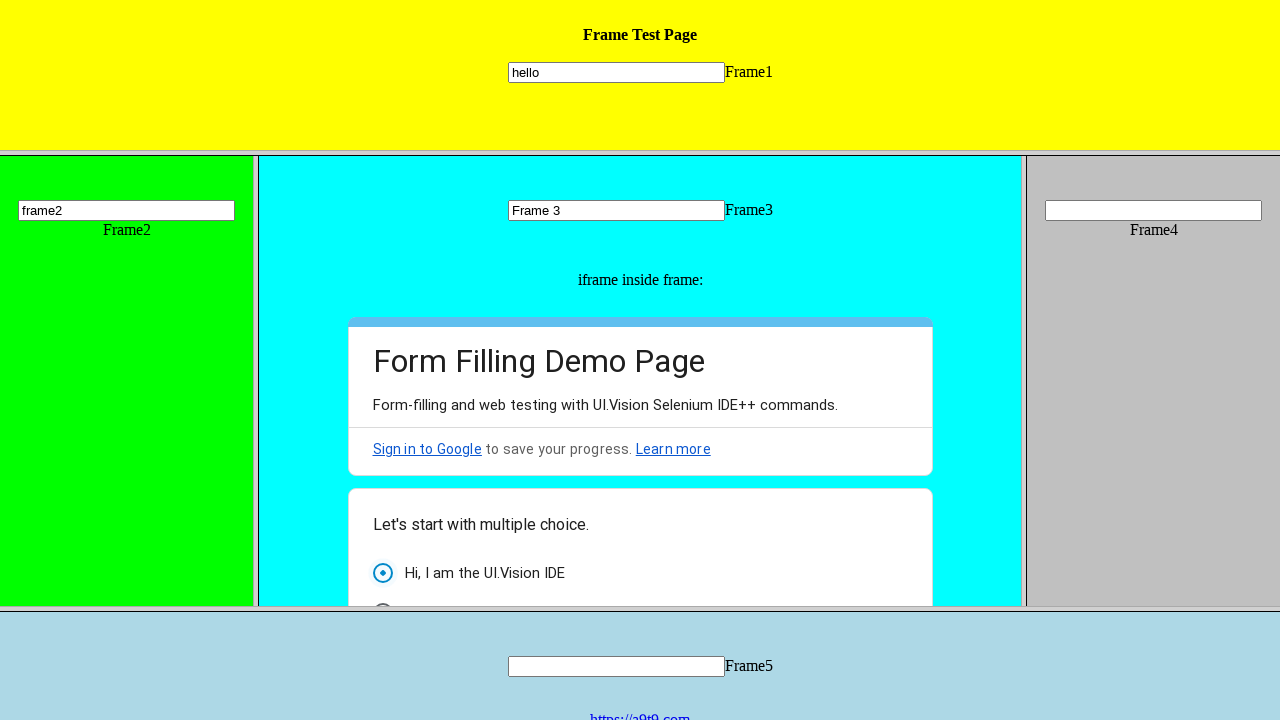

Located frame 5 element
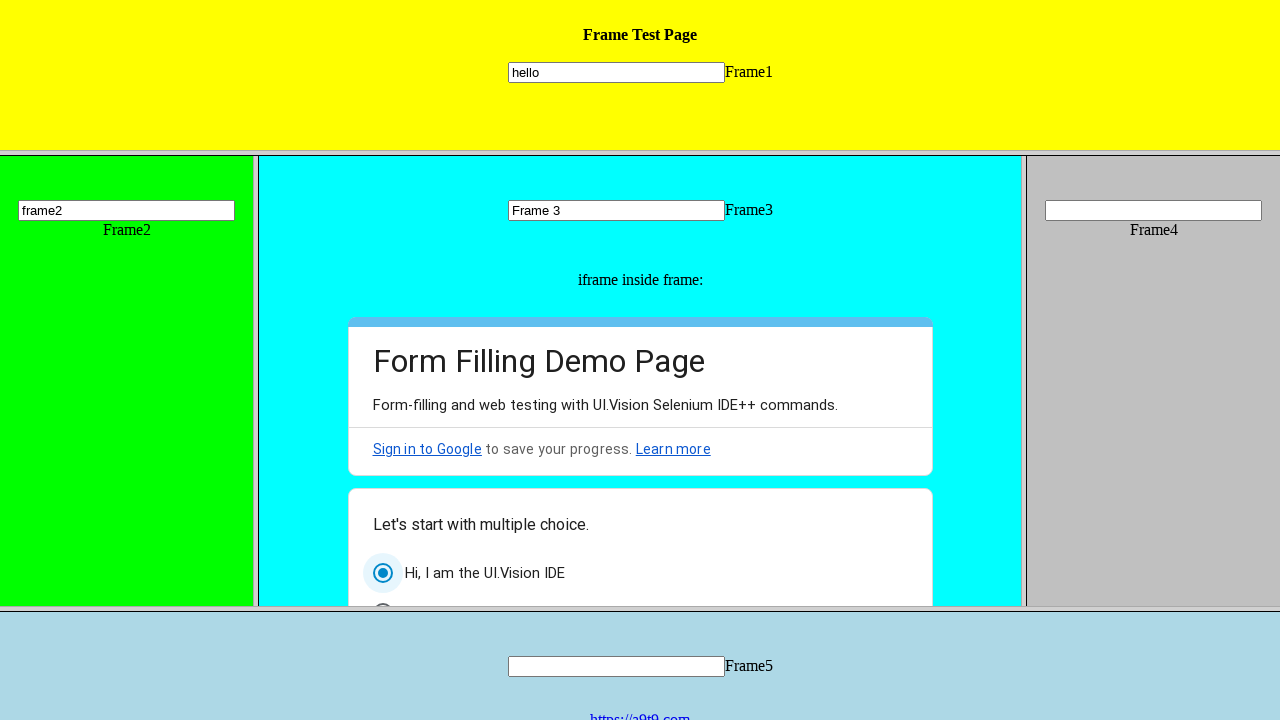

Filled text input in frame 5 with 'Frame 5' on frame[src='frame_5.html'] >> internal:control=enter-frame >> input[name='mytext5
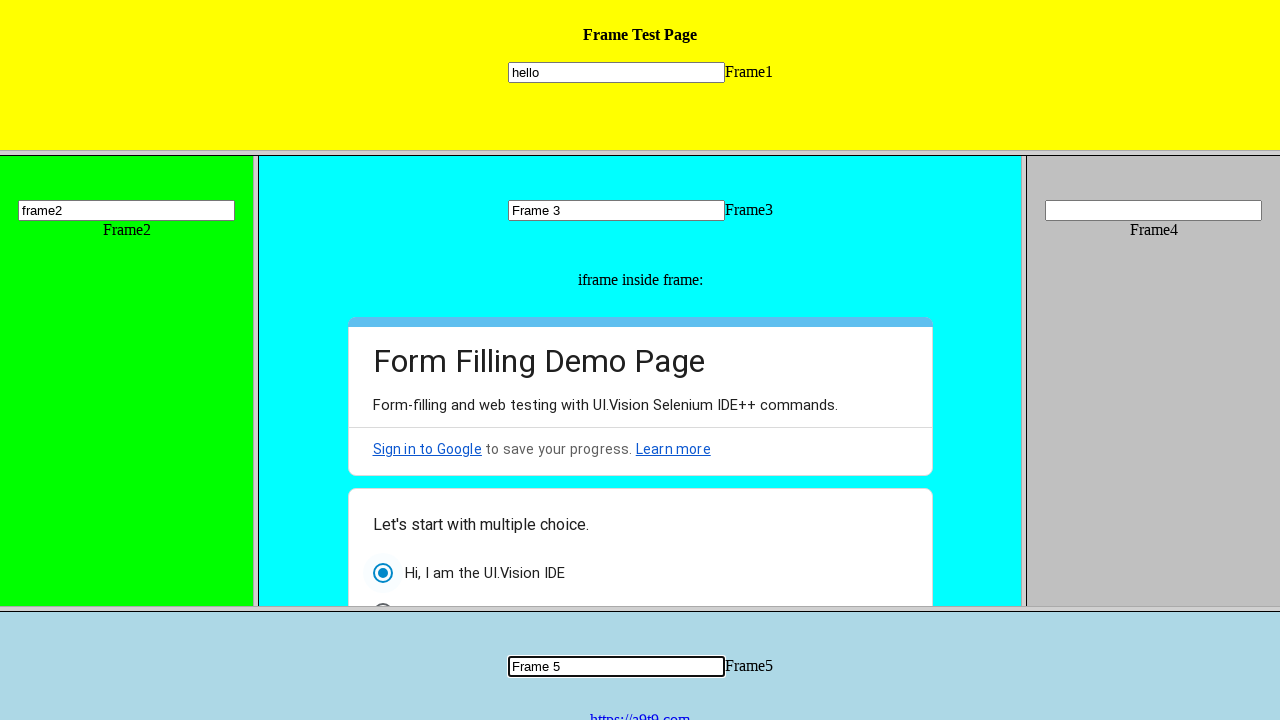

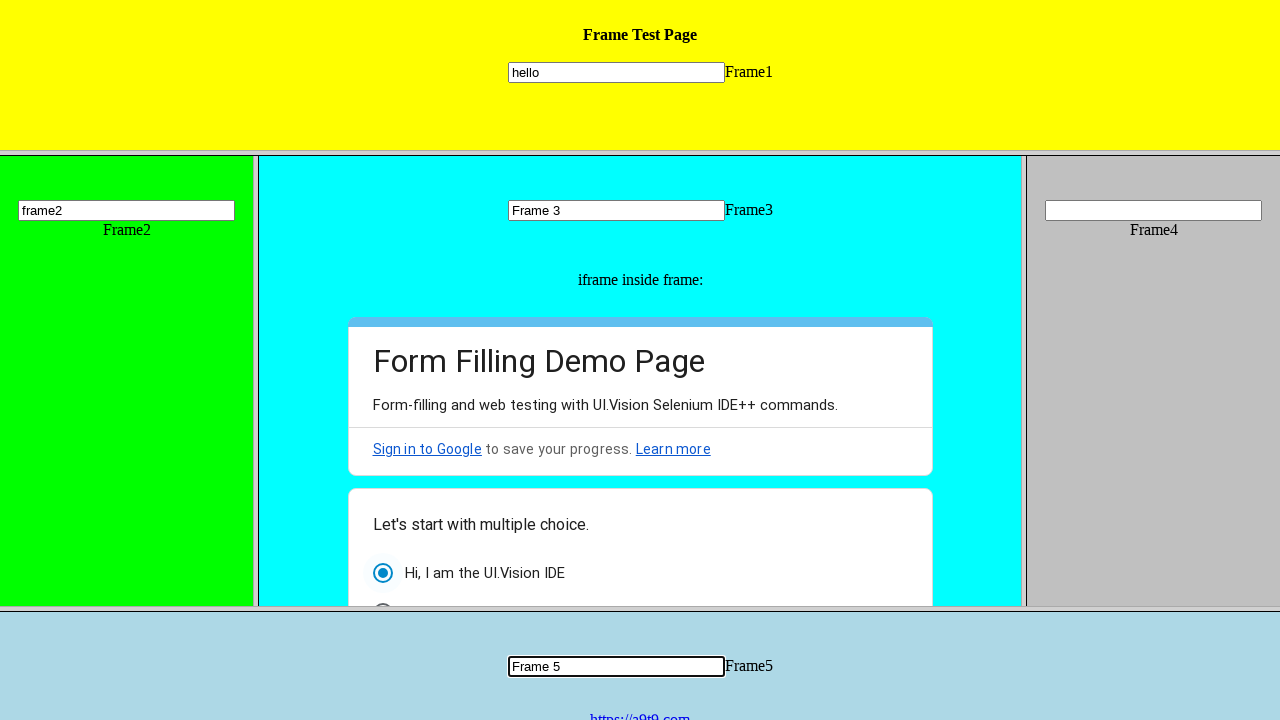